Tests checkbox functionality by selecting all checkboxes on the page and verifying they are selected

Starting URL: https://app.endtest.io/guides/docs/how-to-test-checkboxes/

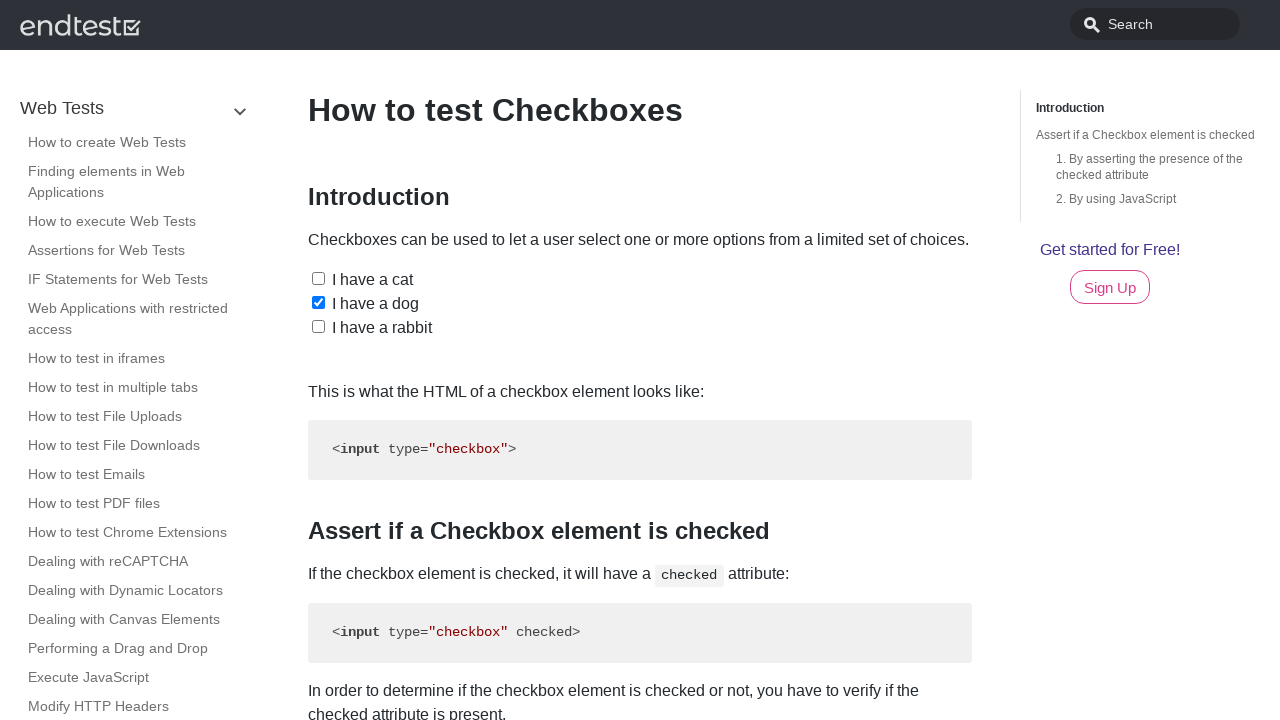

Located first checkbox
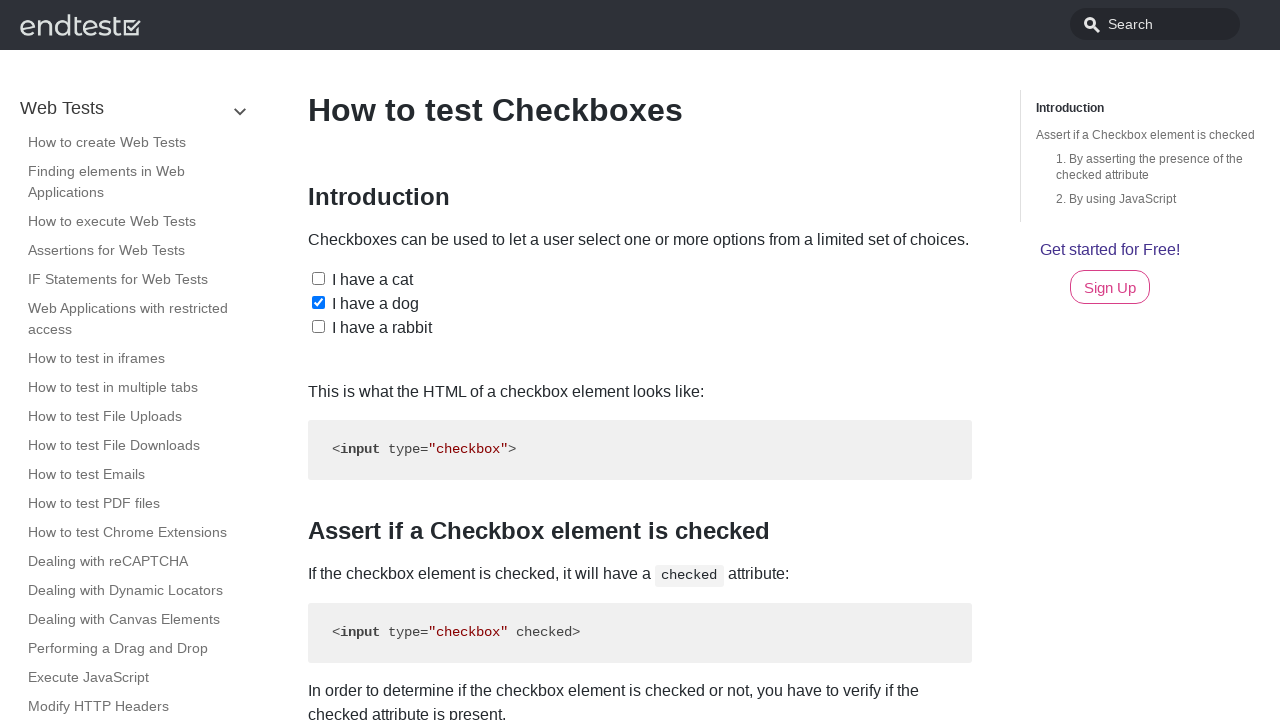

Located second checkbox
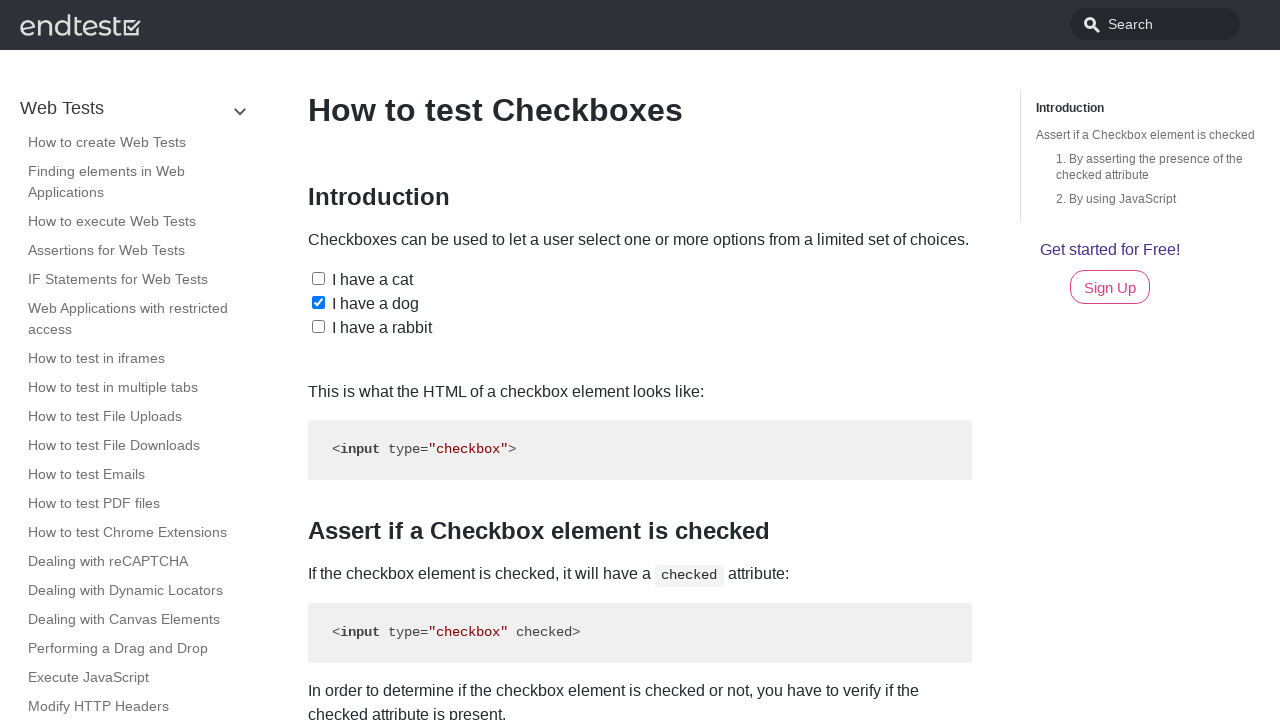

Located third checkbox
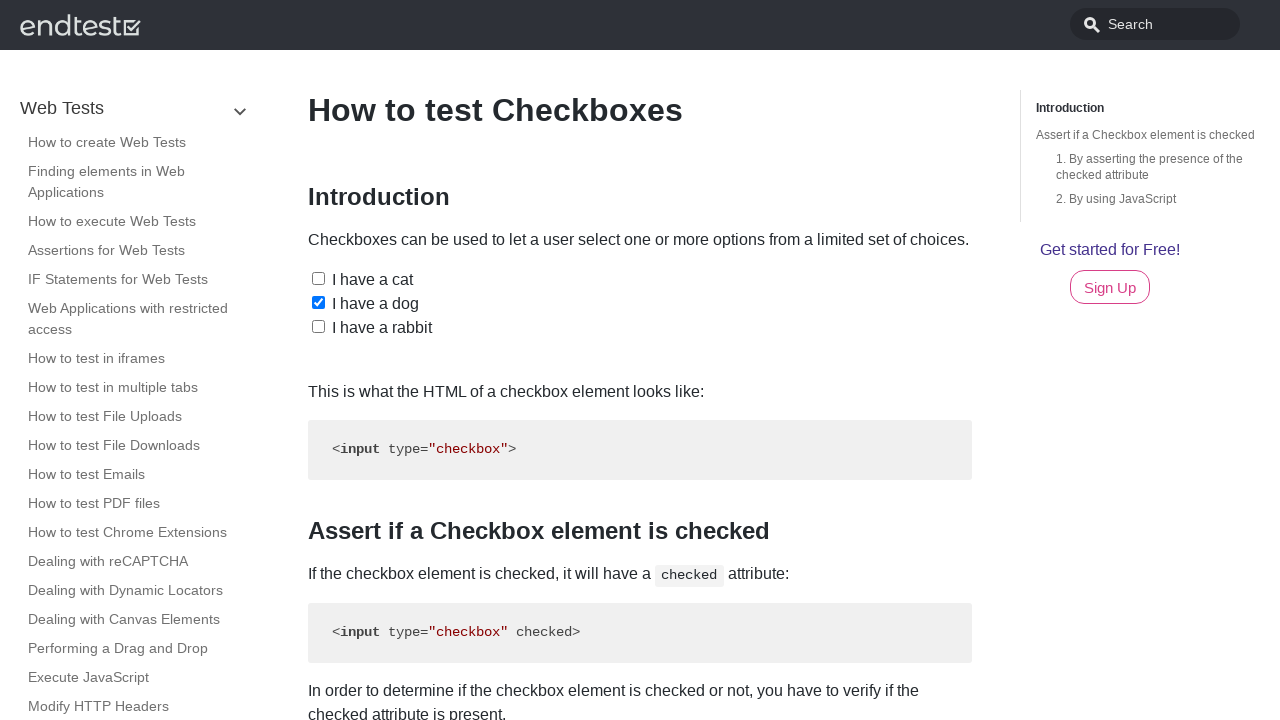

Clicked first checkbox to select it at (318, 278) on (//input[@type='checkbox'])[1]
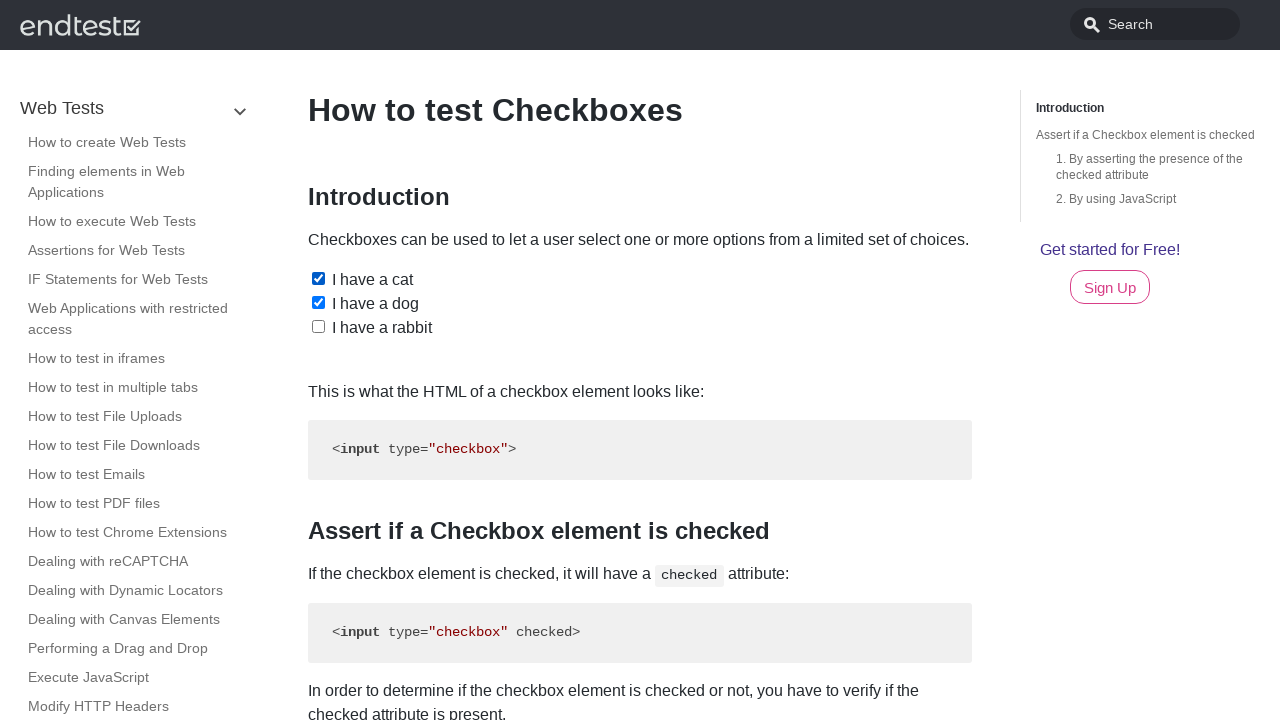

Second checkbox was already selected
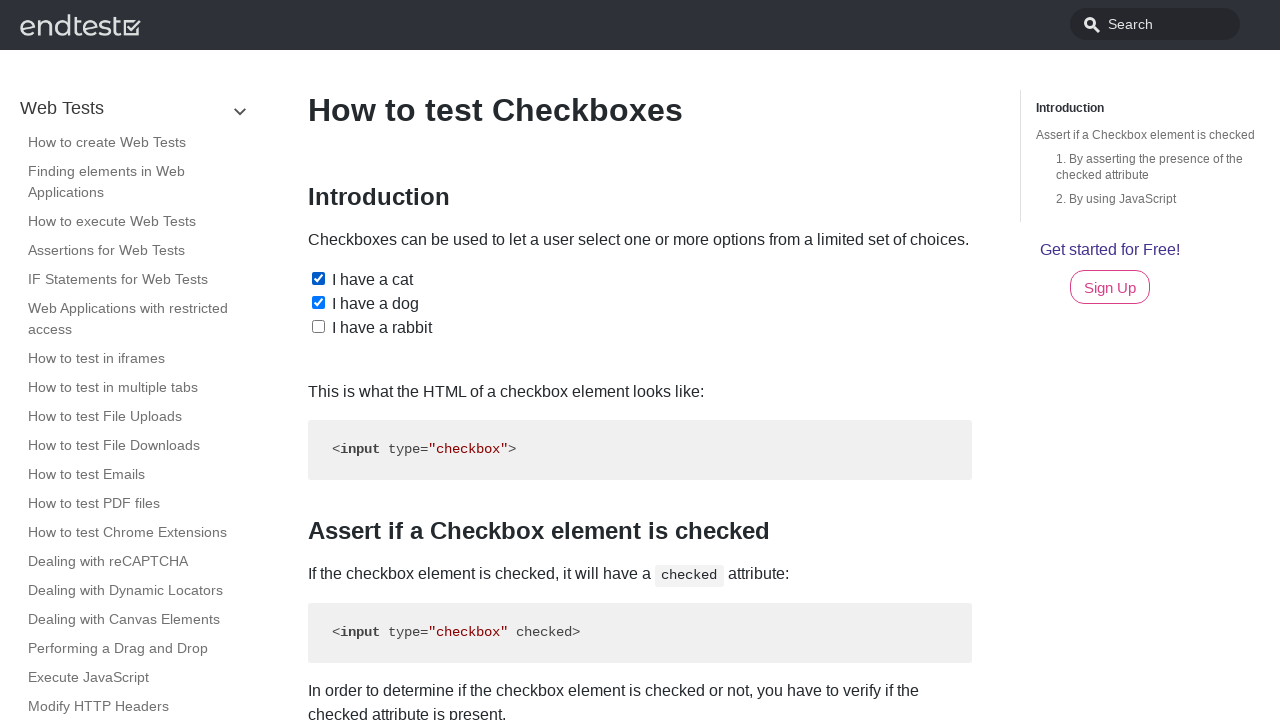

Clicked third checkbox to select it at (318, 326) on (//input[@type='checkbox'])[3]
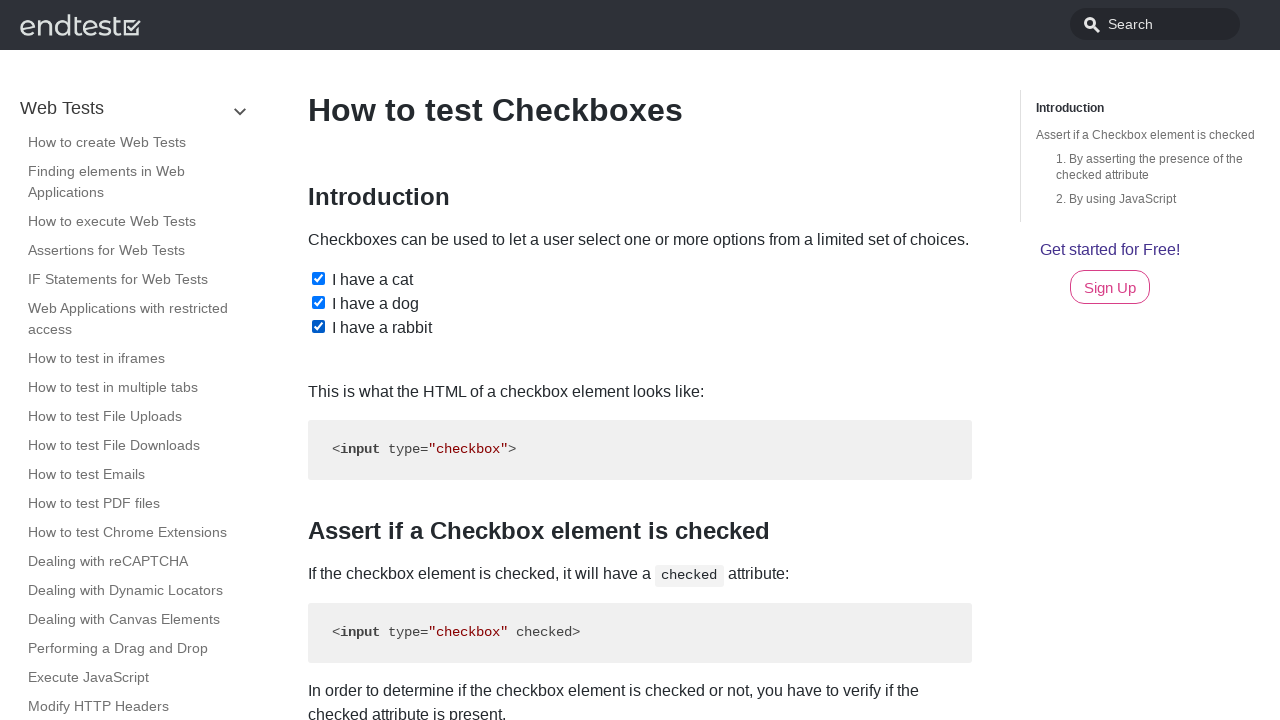

Verified first checkbox is selected
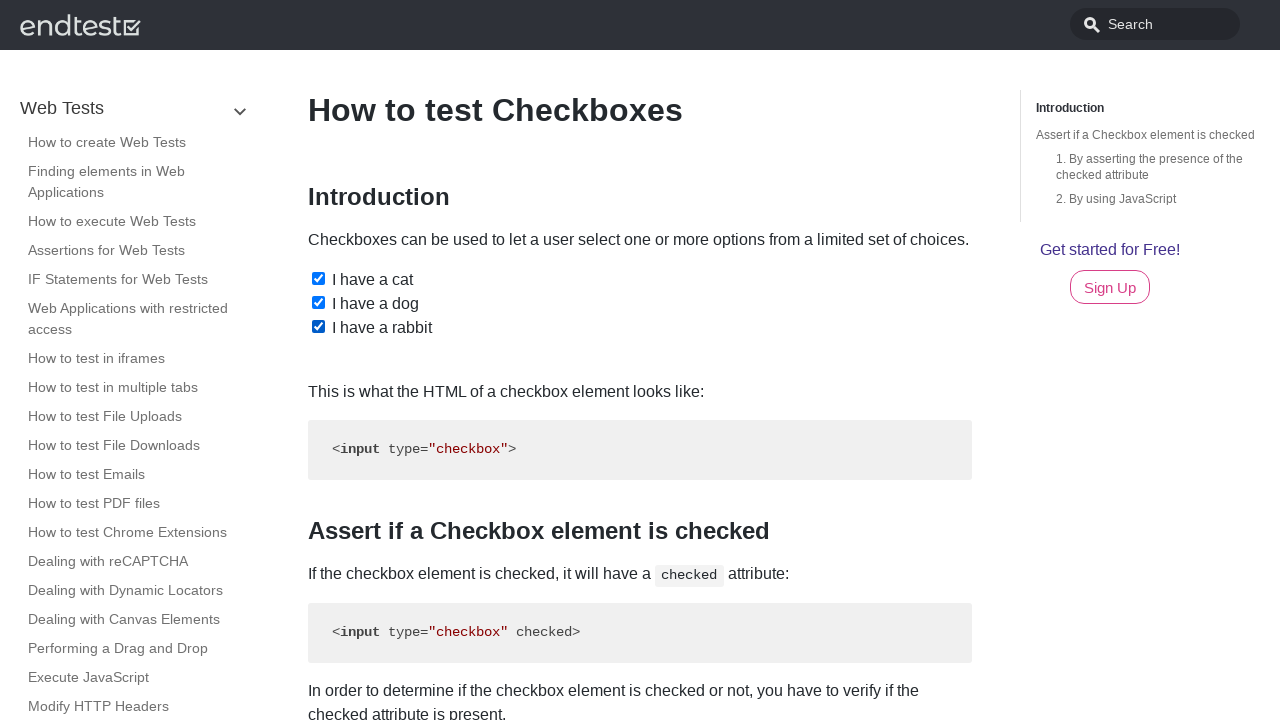

Verified second checkbox is selected
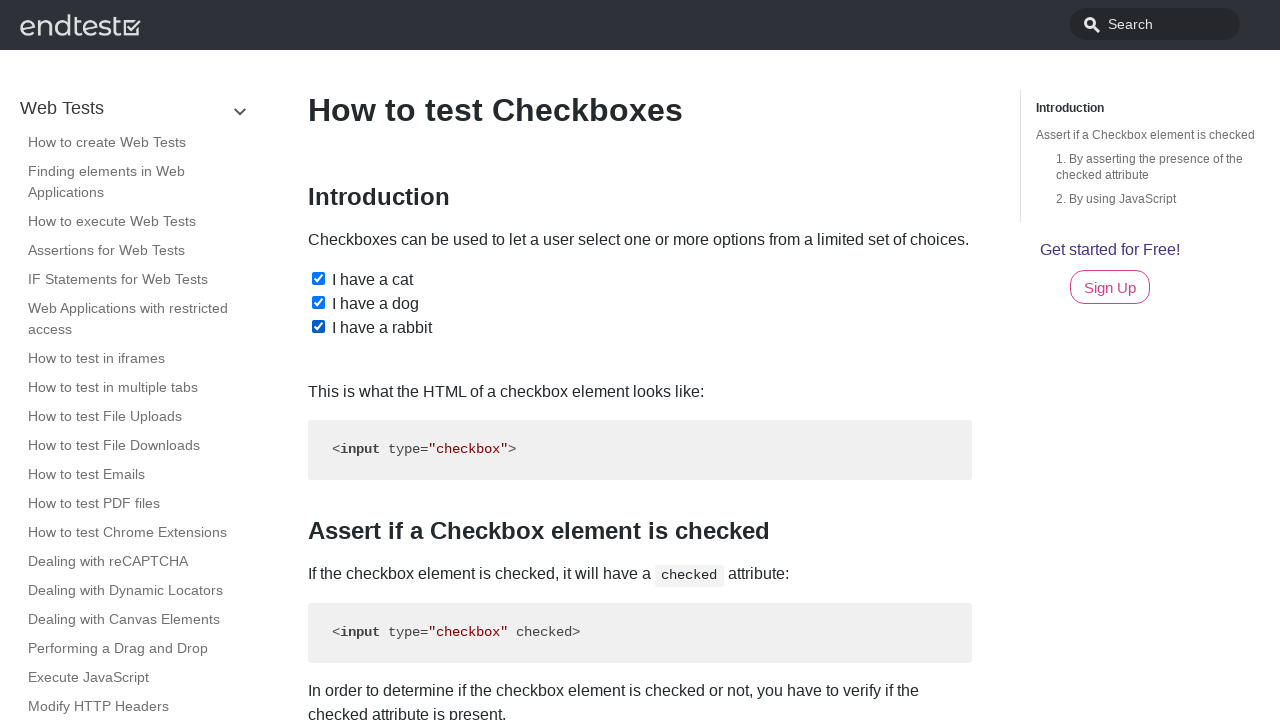

Verified third checkbox is selected
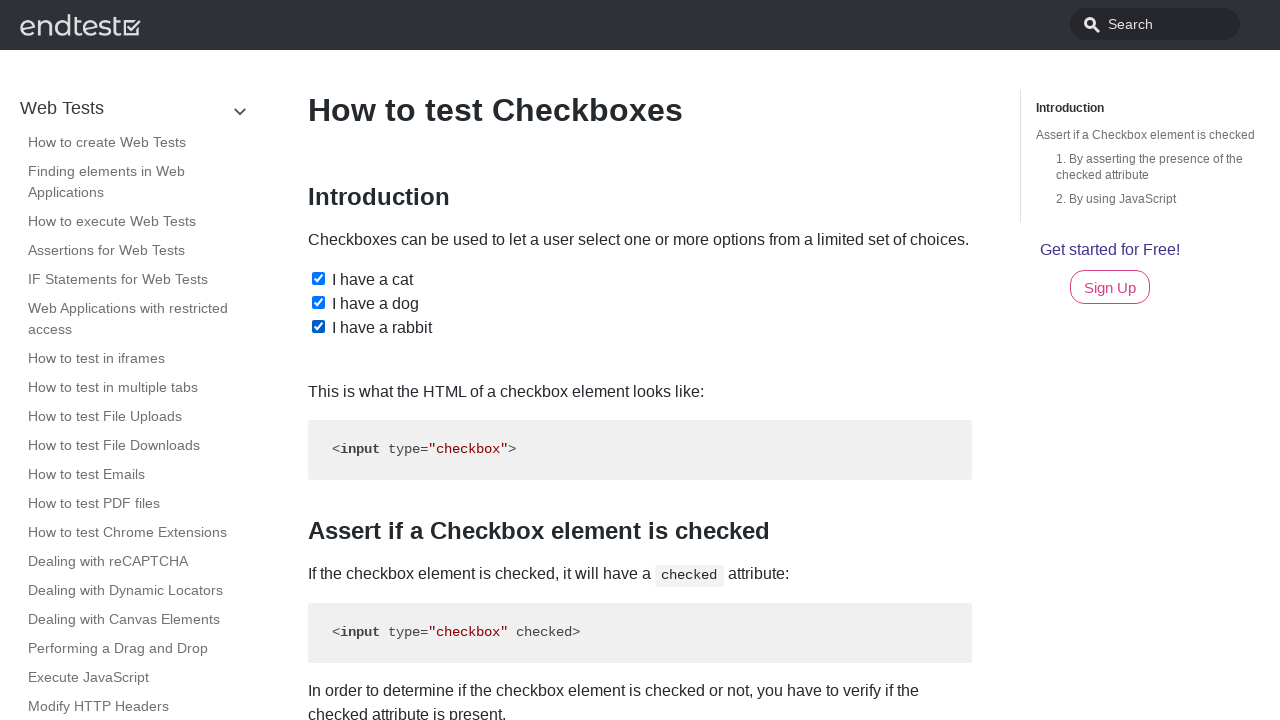

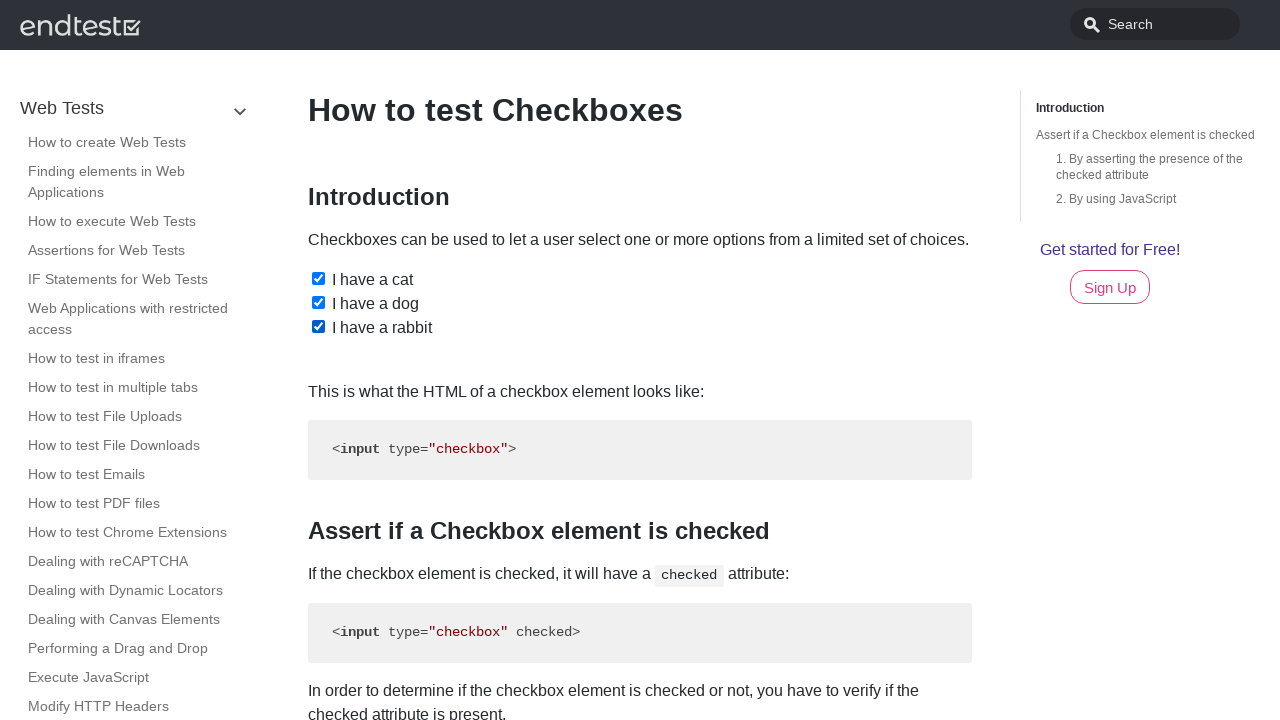